Tests selecting an option from a dropdown list using Playwright's built-in select method by text, then verifying the selection

Starting URL: http://the-internet.herokuapp.com/dropdown

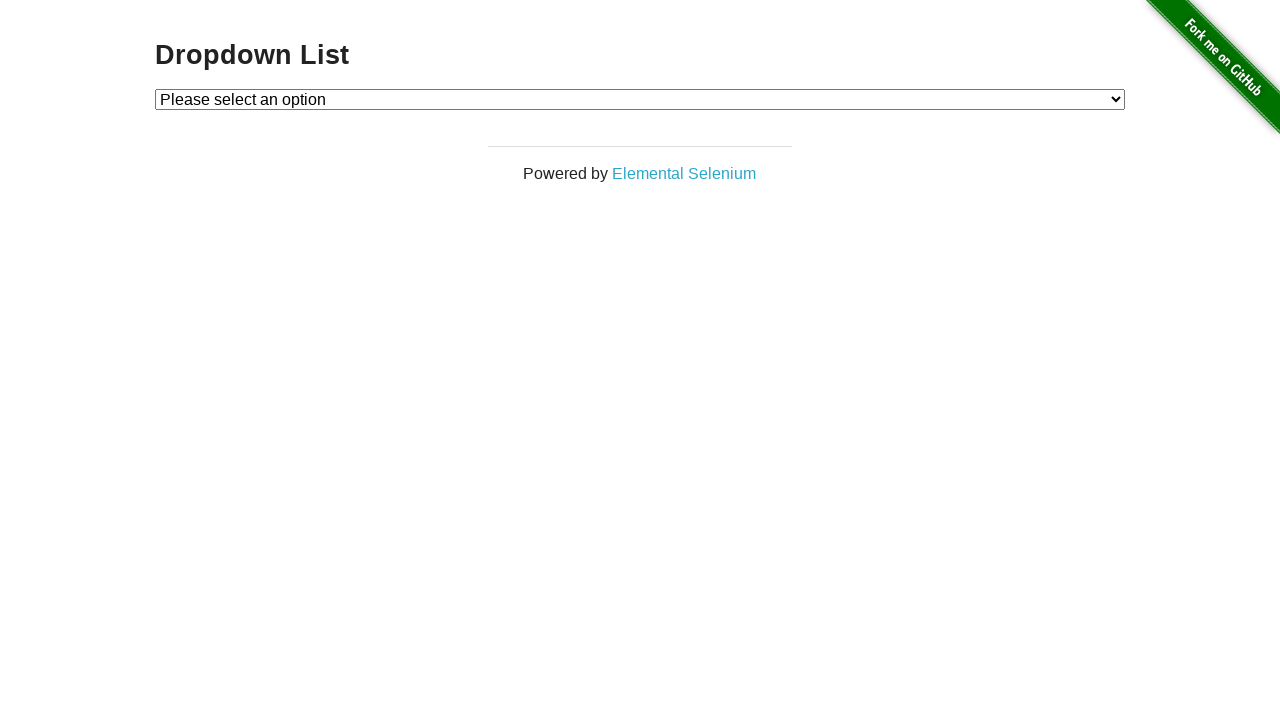

Selected 'Option 1' from dropdown using select_option method on #dropdown
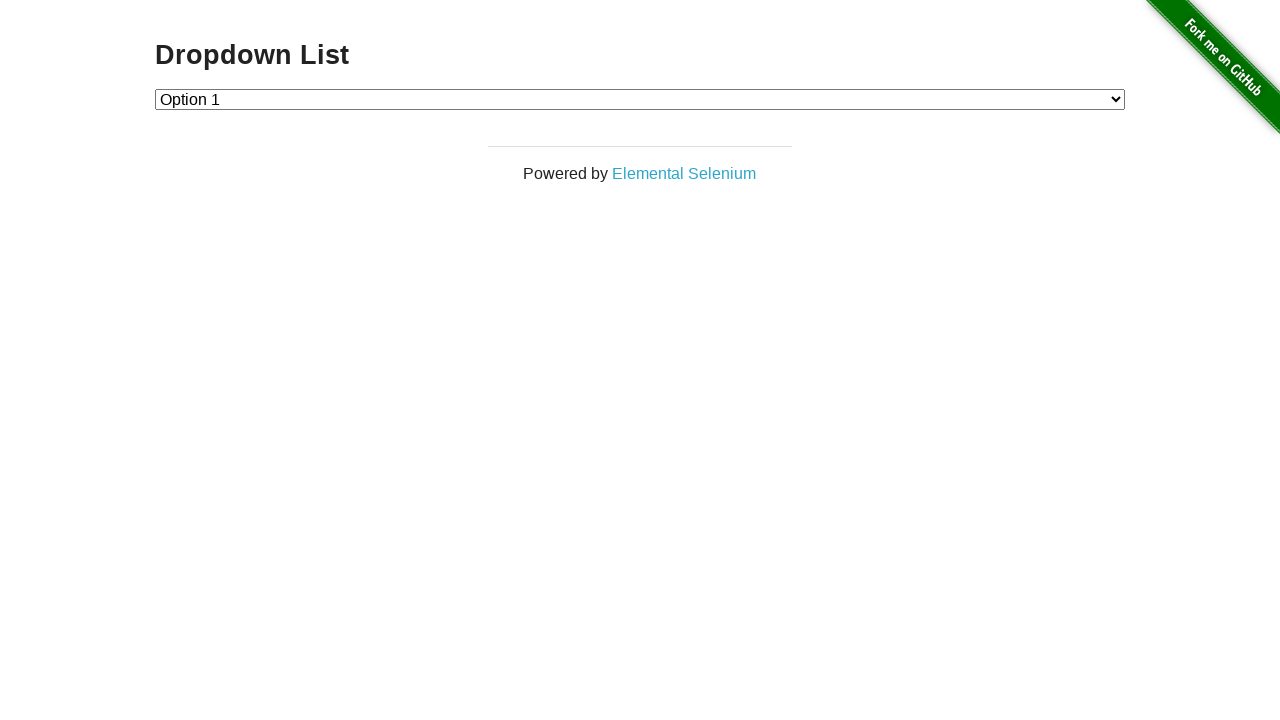

Located the checked option element in the dropdown
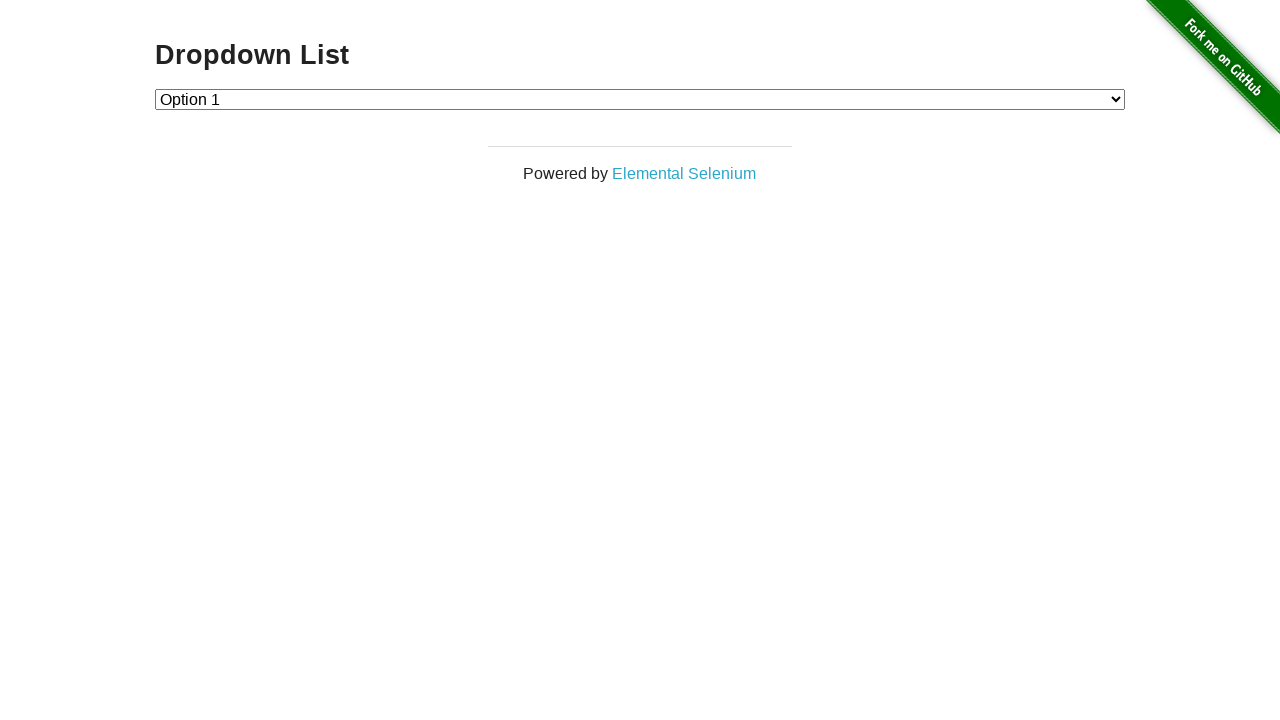

Retrieved text content of selected option
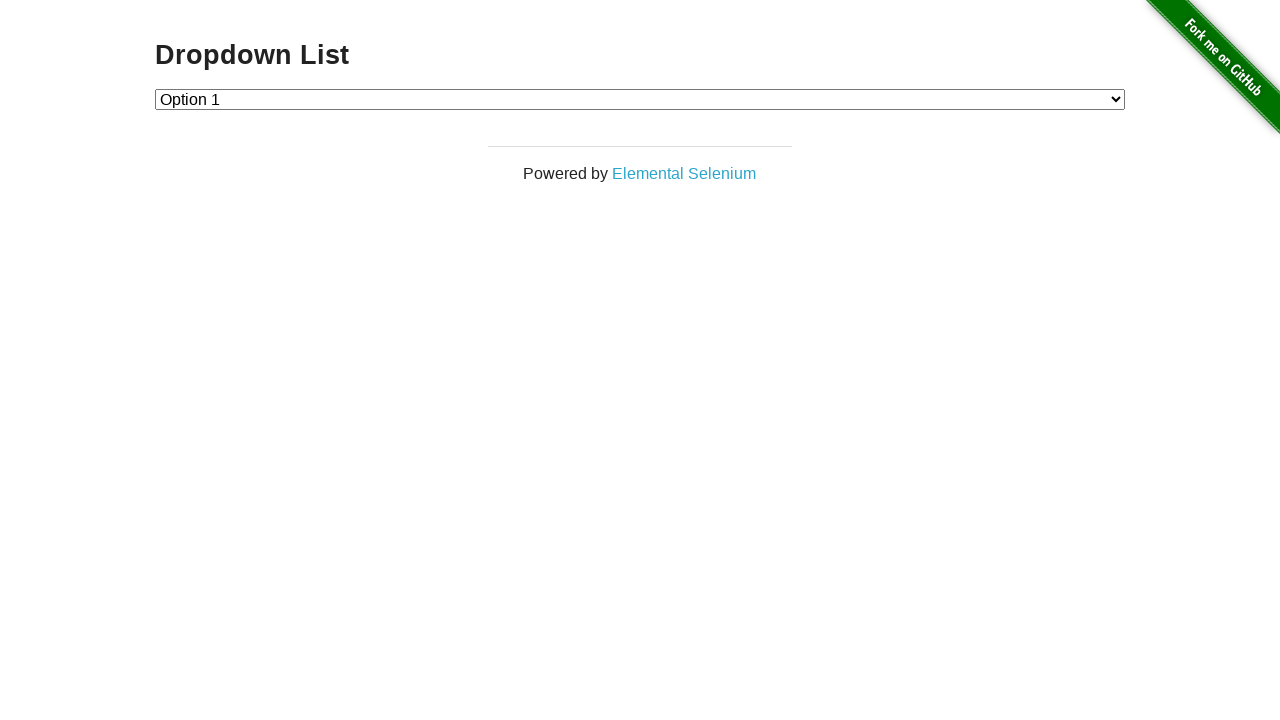

Verified that 'Option 1' is the selected option
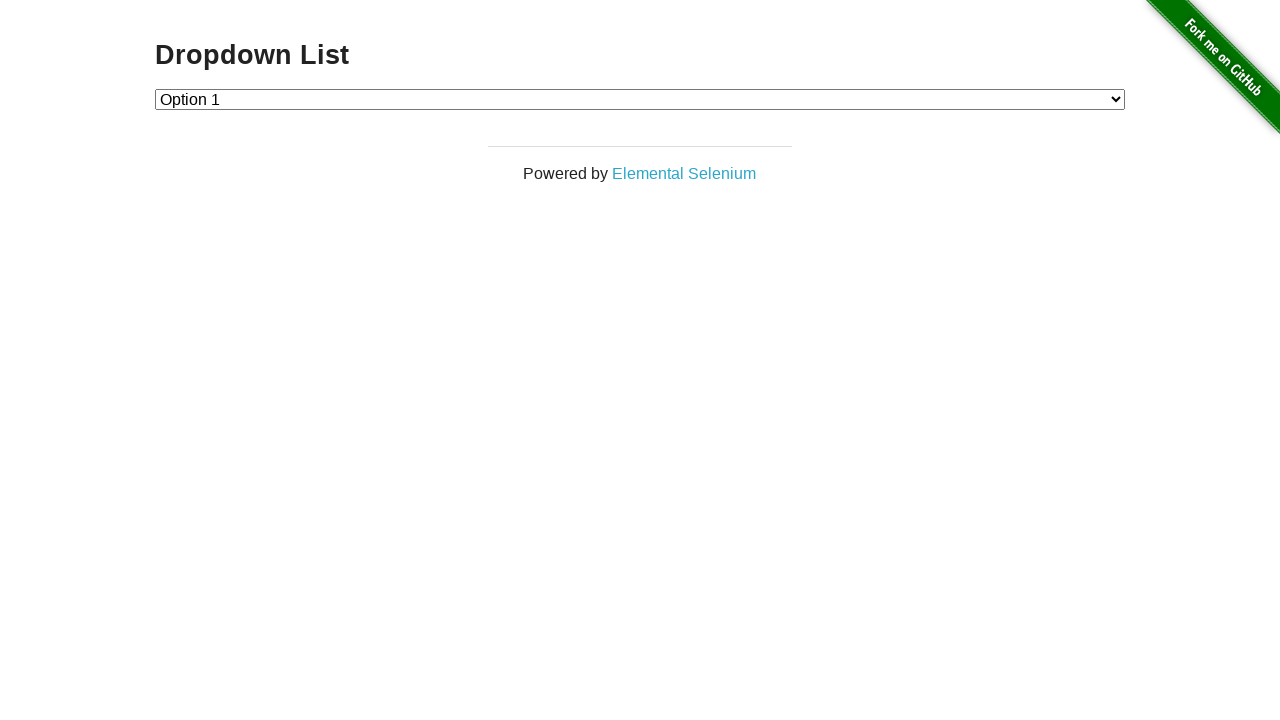

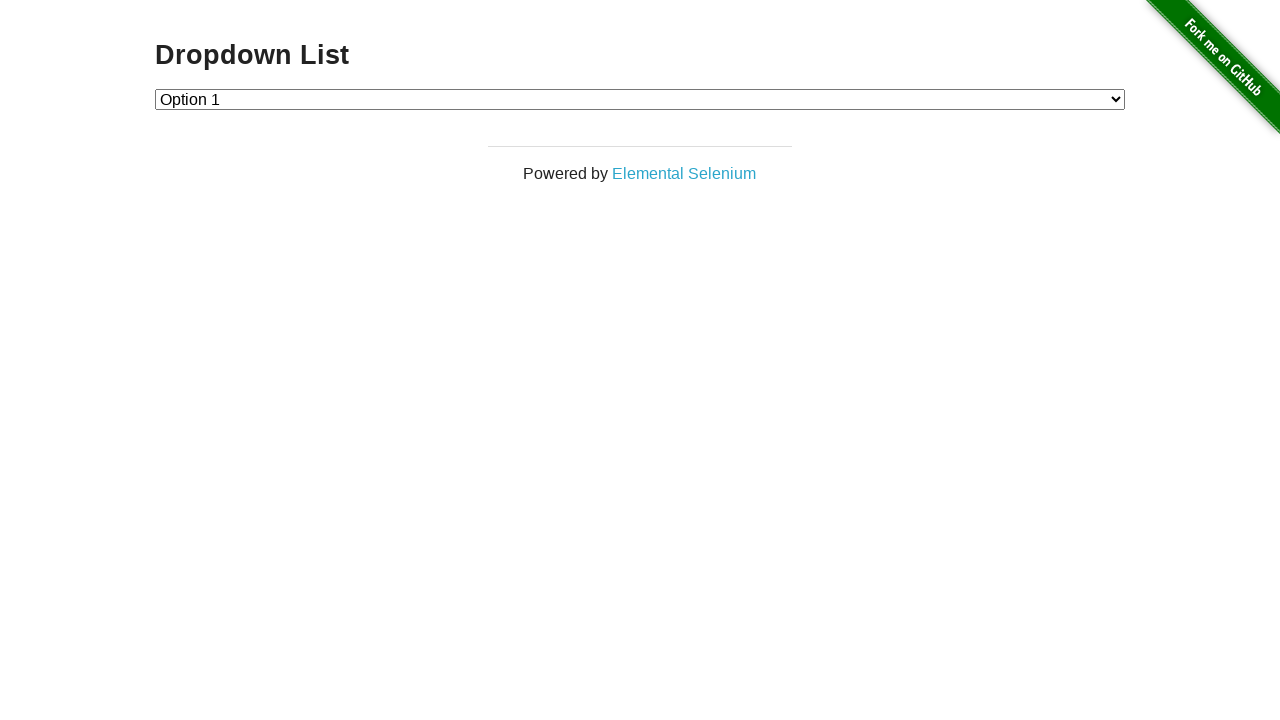